Navigates to the OrangeHRM login page and verifies the page loads by checking the current URL

Starting URL: https://opensource-demo.orangehrmlive.com/web/index.php/auth/login

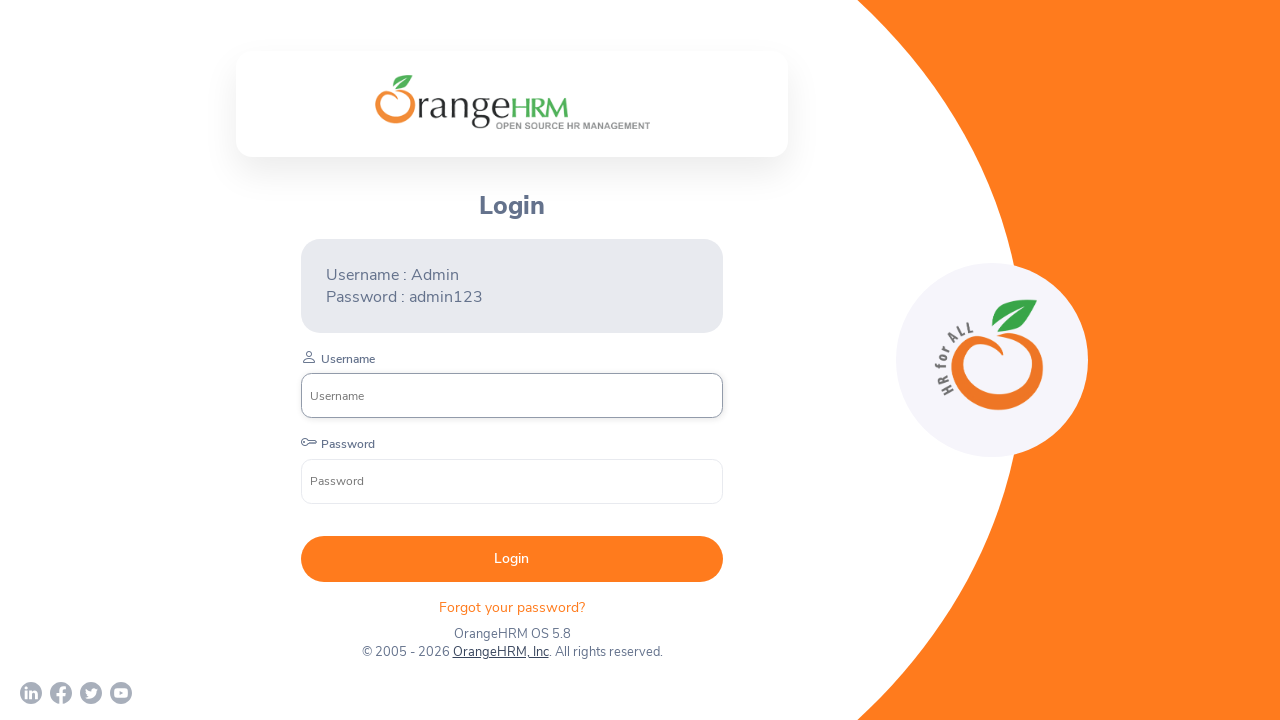

Waited for OrangeHRM login page to load (domcontentloaded)
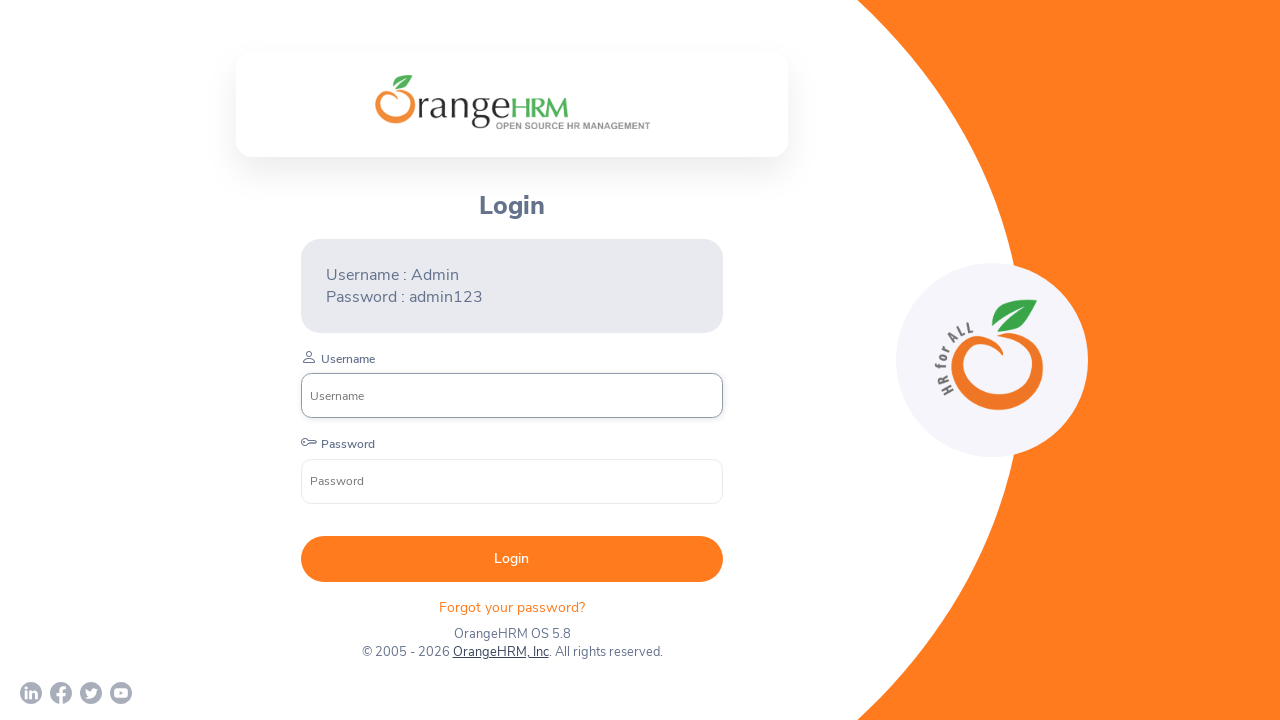

Retrieved current URL: https://opensource-demo.orangehrmlive.com/web/index.php/auth/login
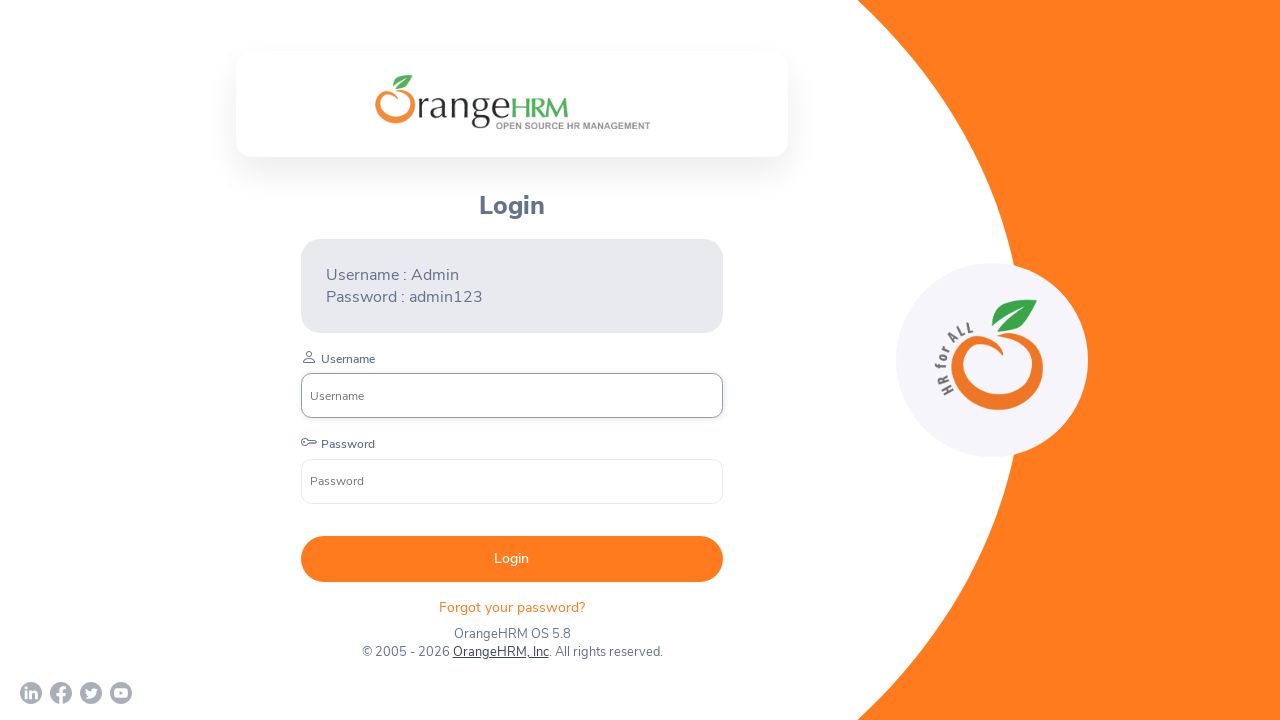

Verified current URL contains 'auth/login' - assertion passed
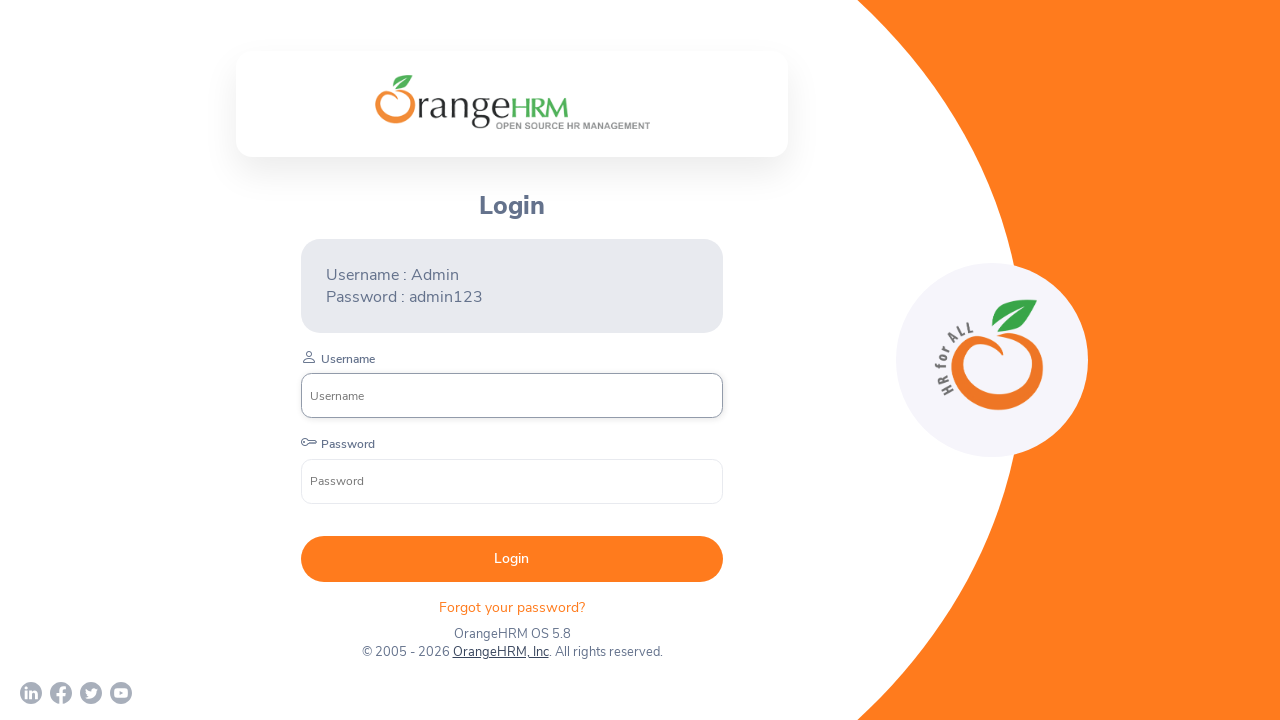

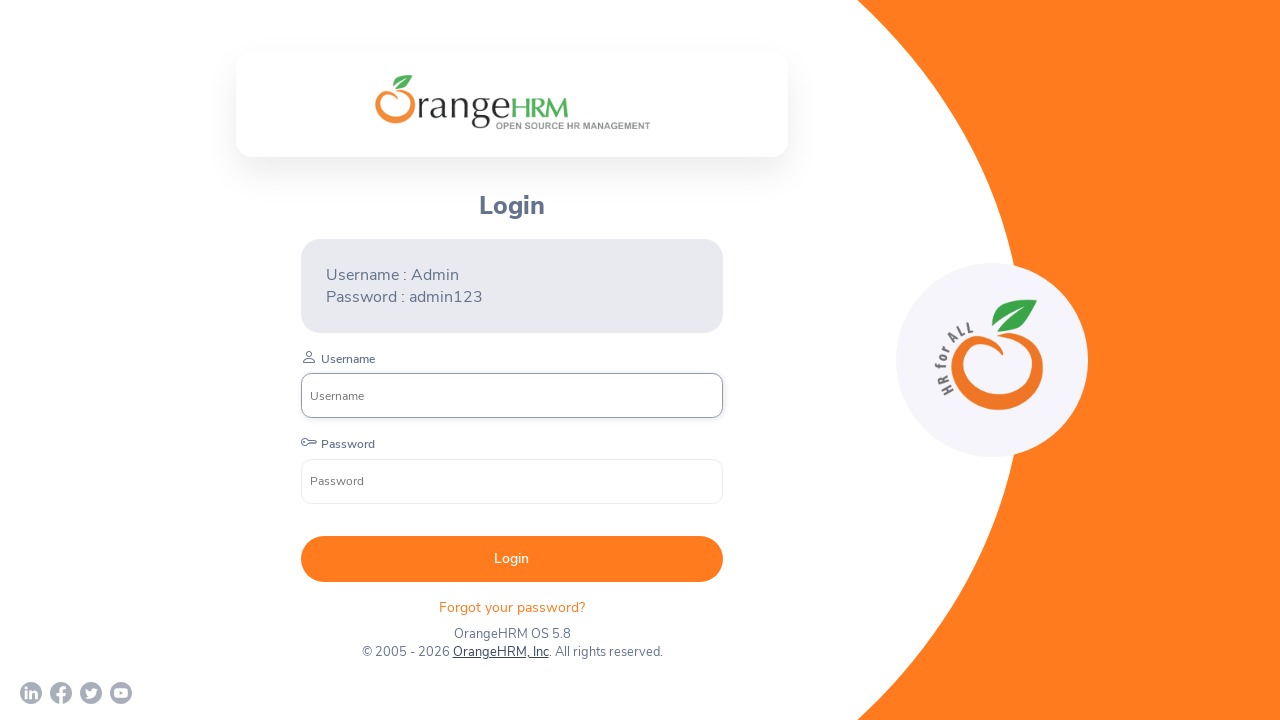